Tests navigation from the Tic-Tac-Toe game page to the Neave Interactive catalog page via a link, verifies the page title, and then navigates back to the original page

Starting URL: https://playtictactoe.org/

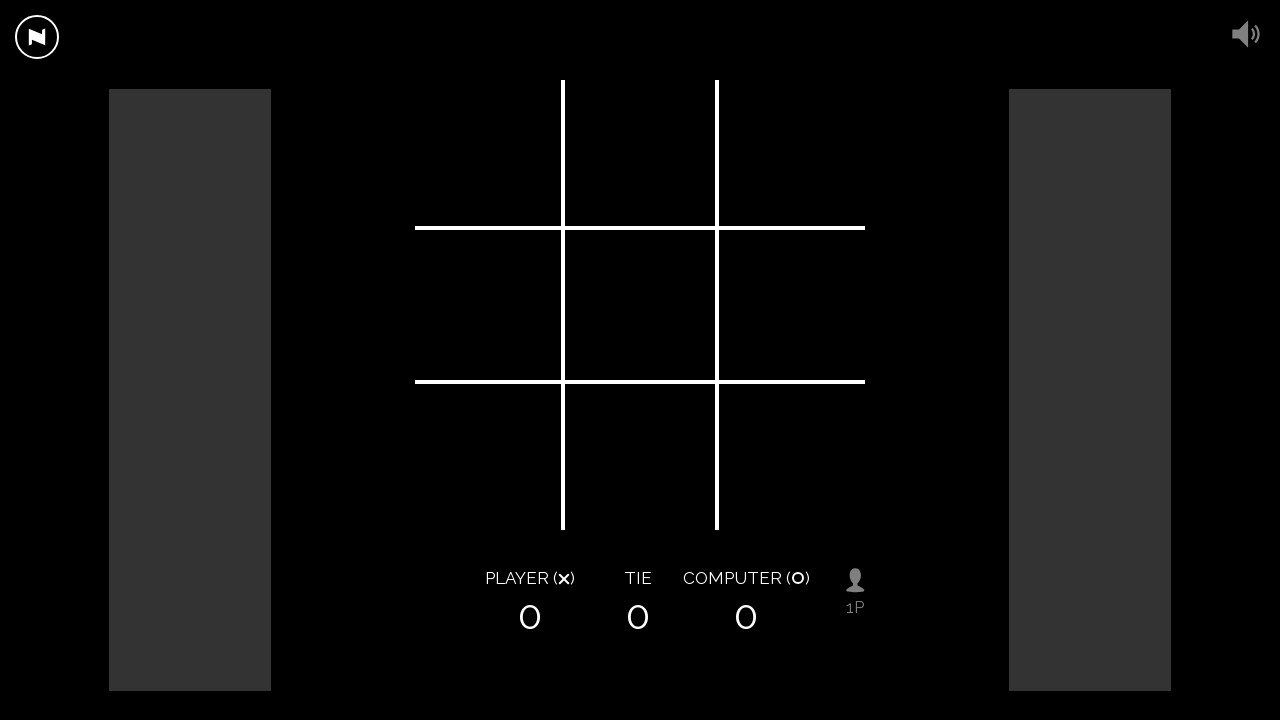

Located the Neave Interactive link element
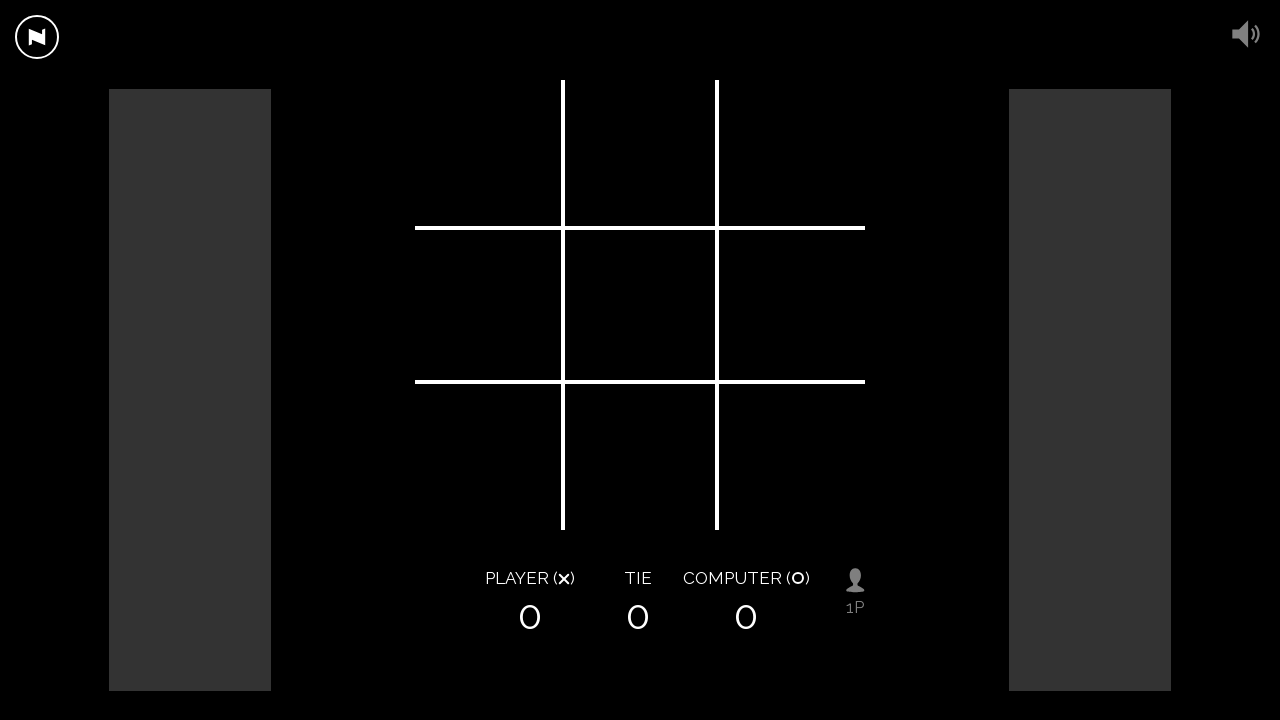

Retrieved href attribute from Neave Interactive link: https://neave.com/
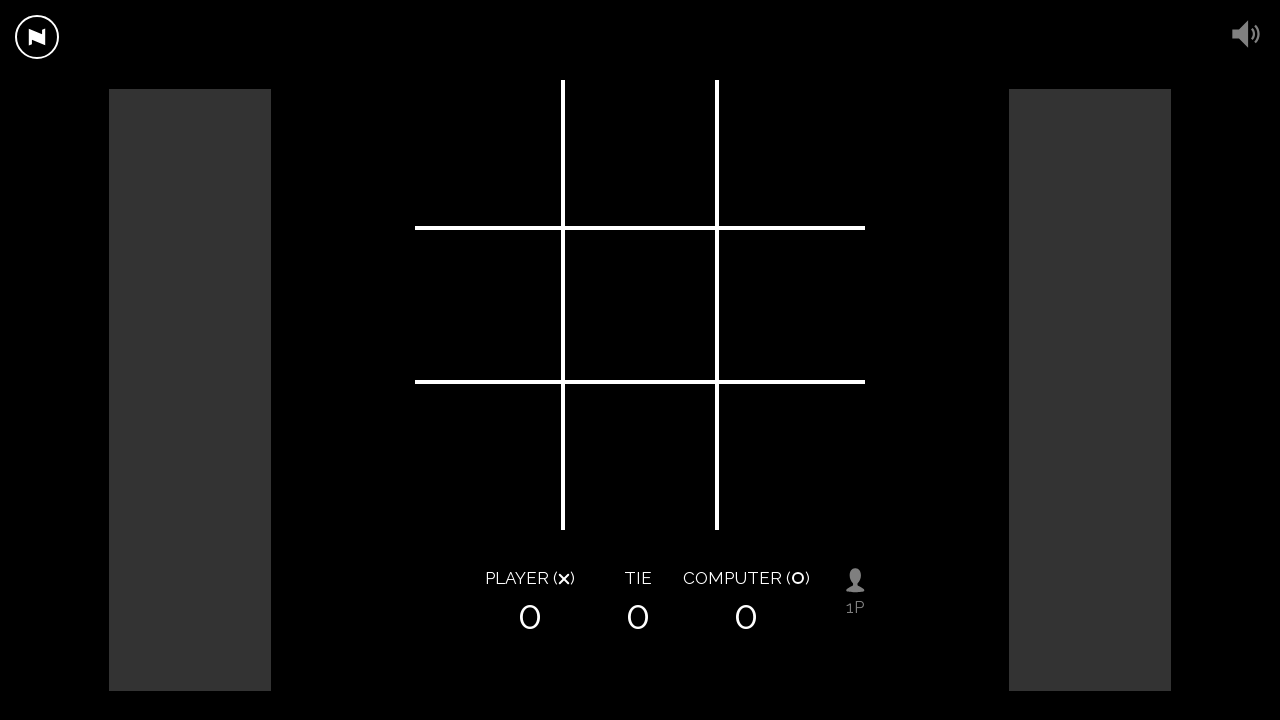

Clicked the Neave Interactive link at (37, 37) on .neave >> nth=0
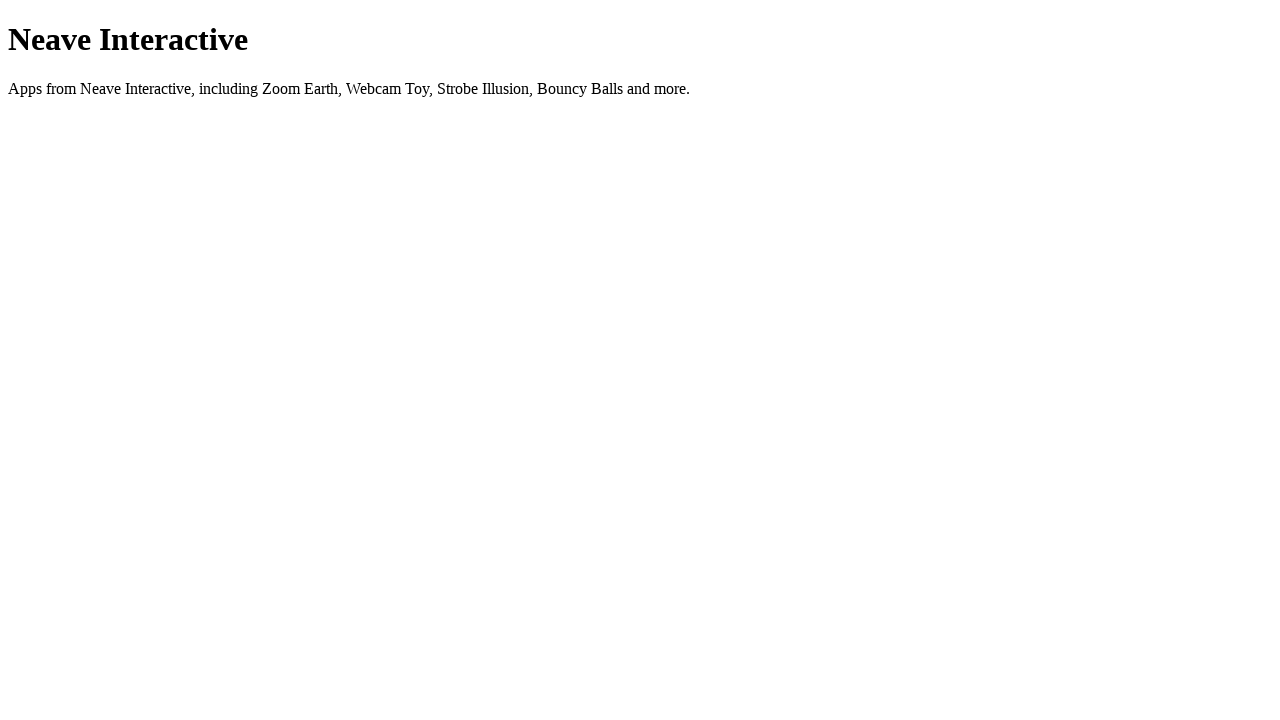

Waited for domcontentloaded state on Neave Interactive page
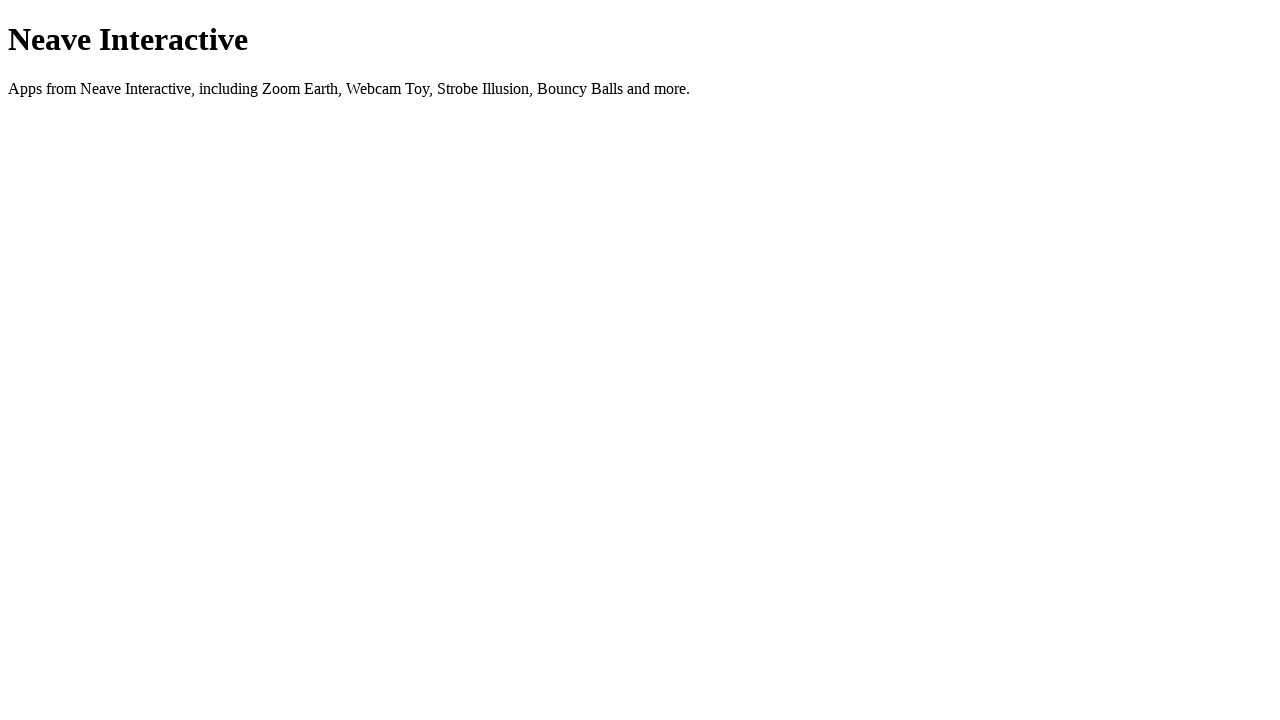

Verified URL matches expected destination: https://neave.com/
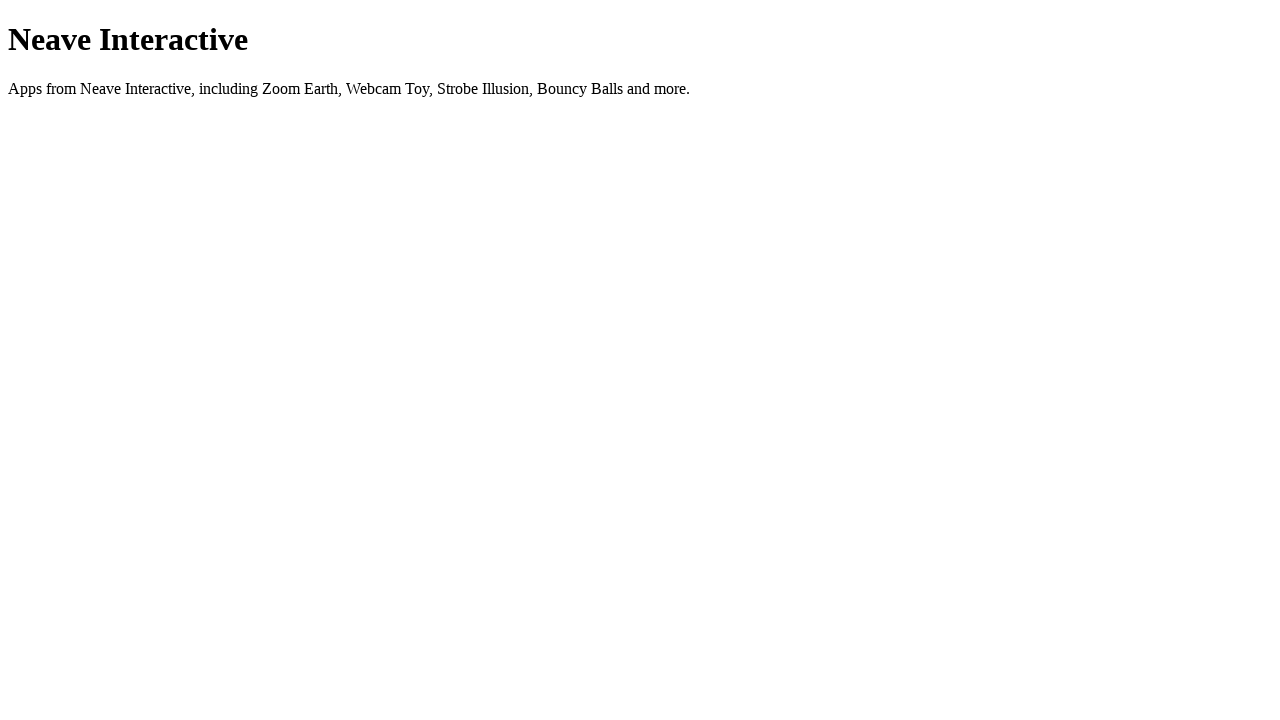

Verified page title is 'Neave Interactive'
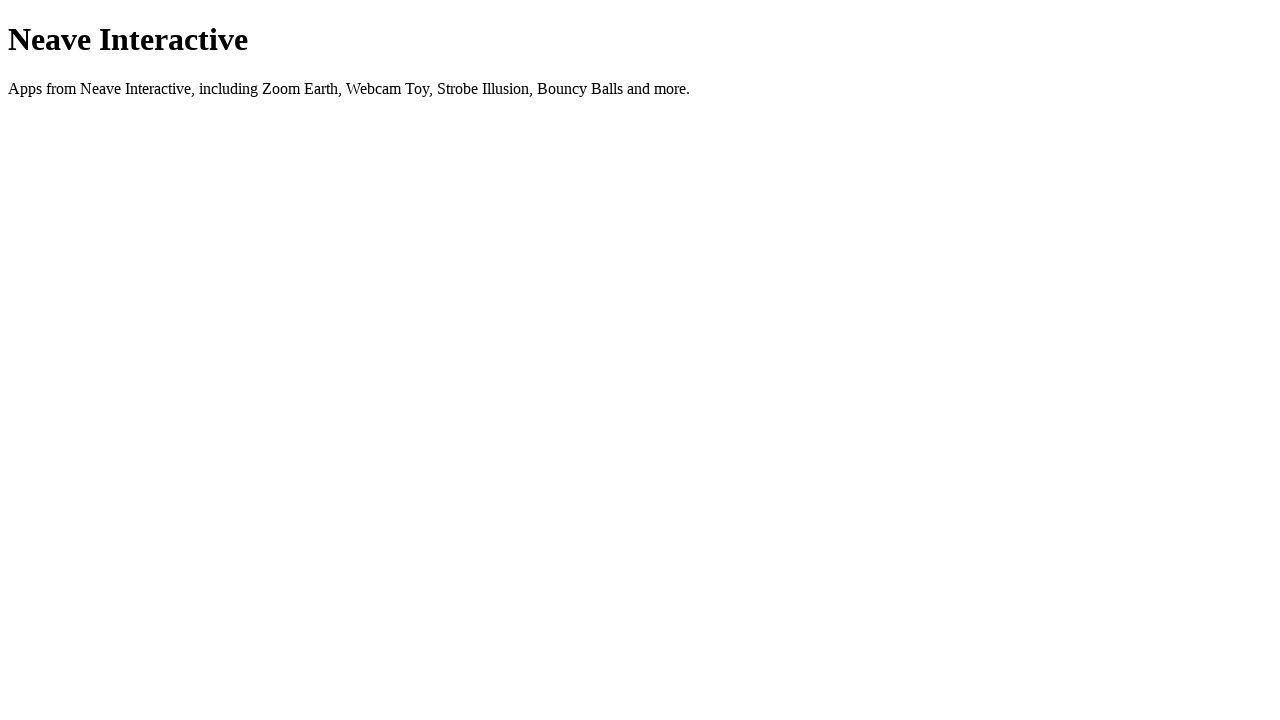

Navigated back to the previous page
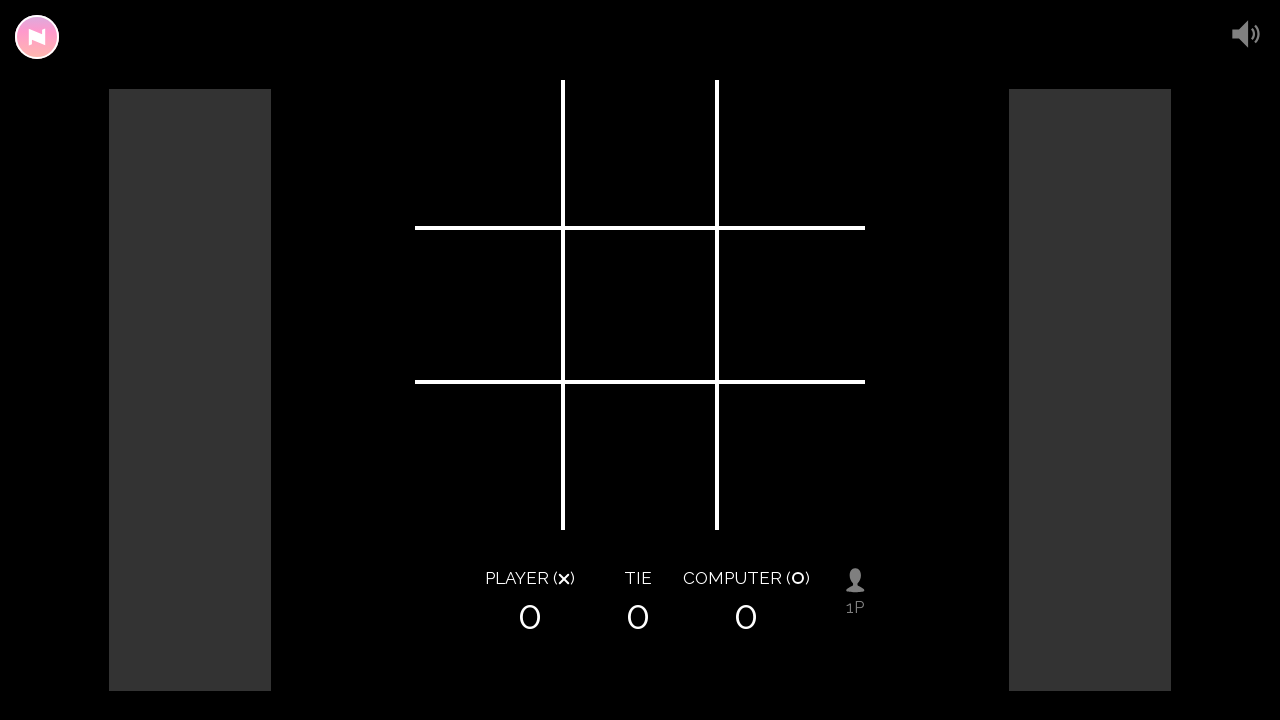

Waited for domcontentloaded state on original page
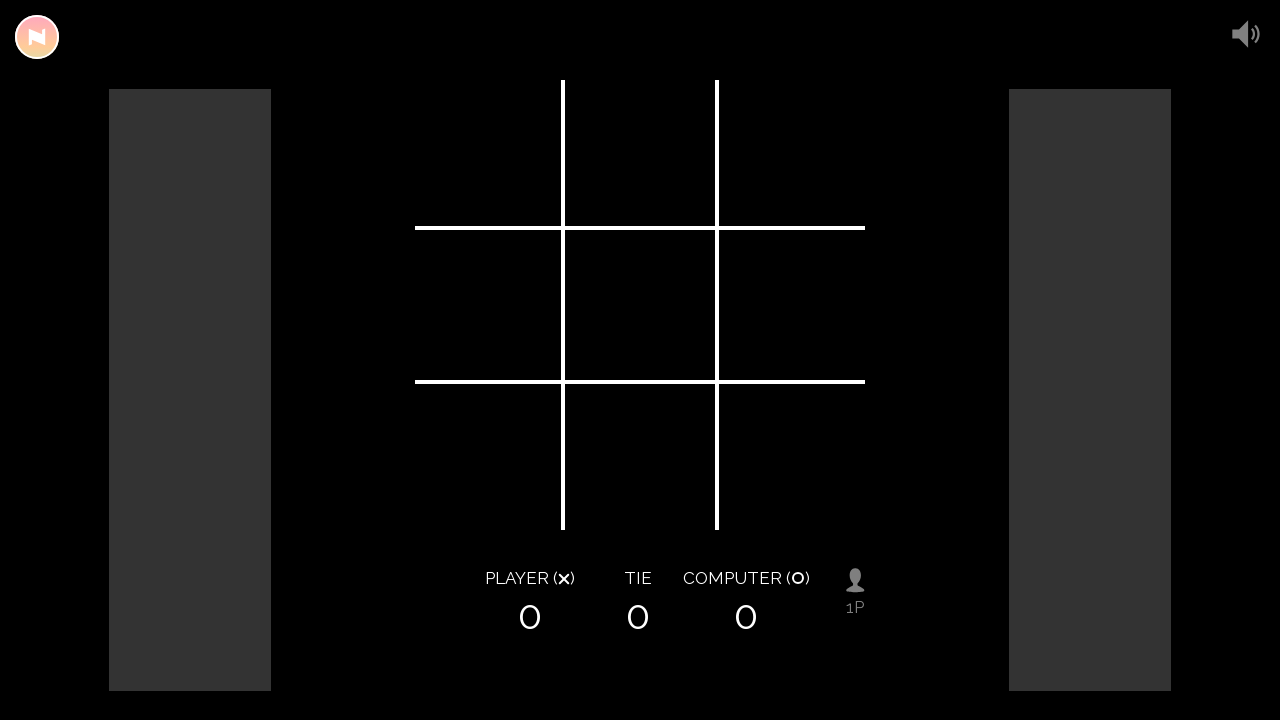

Verified navigation back to original URL: https://playtictactoe.org/
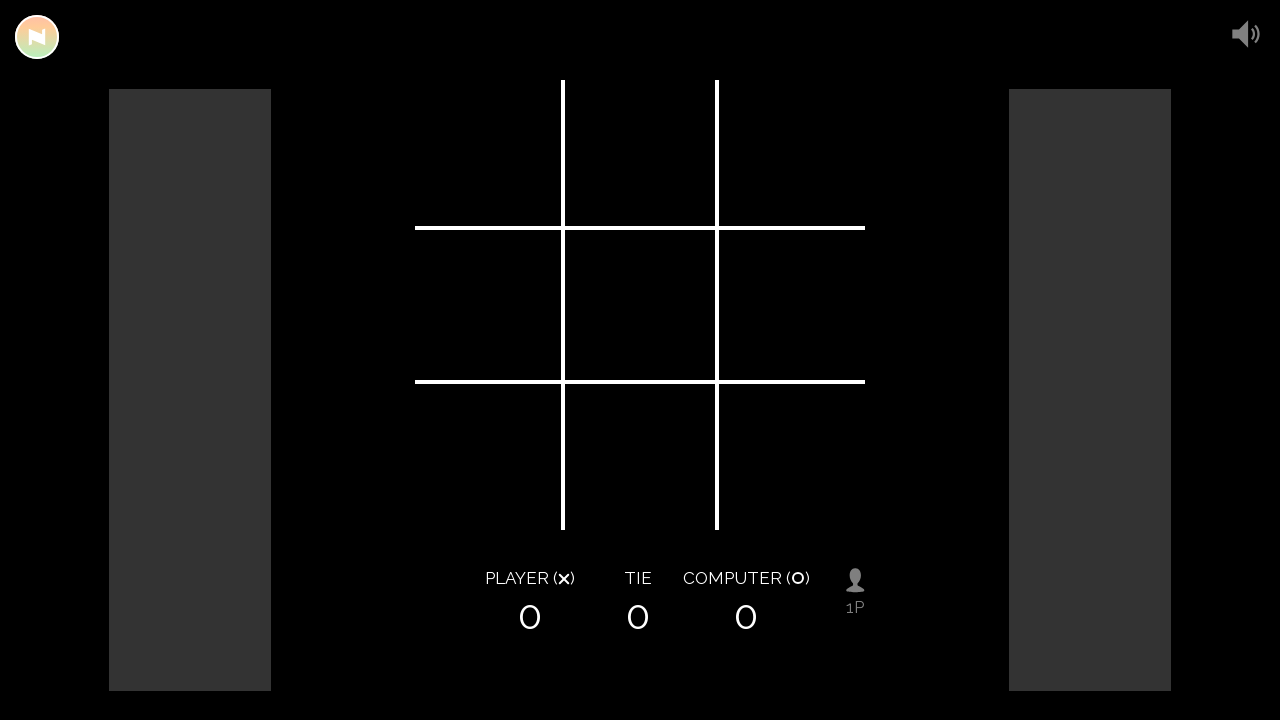

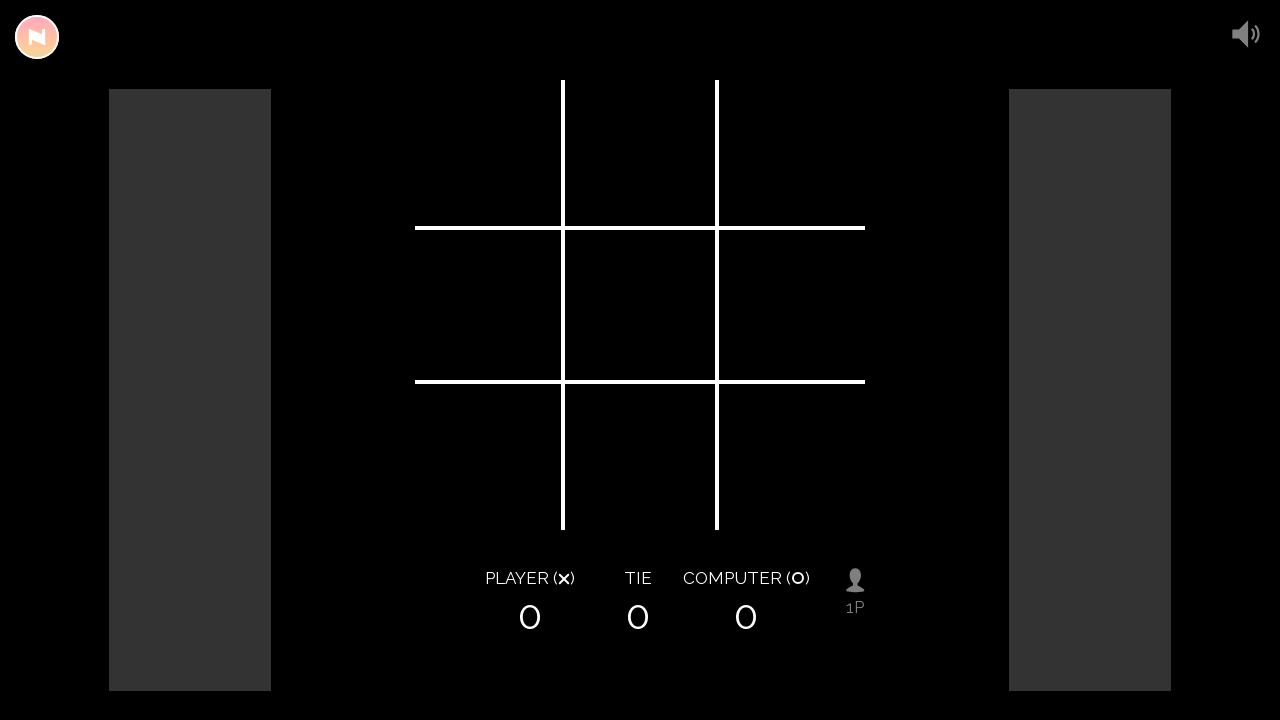